Tests opening a new browser window by navigating to a website, opening a new window, navigating to a different page in that window, and verifying that two windows are open.

Starting URL: https://the-internet.herokuapp.com

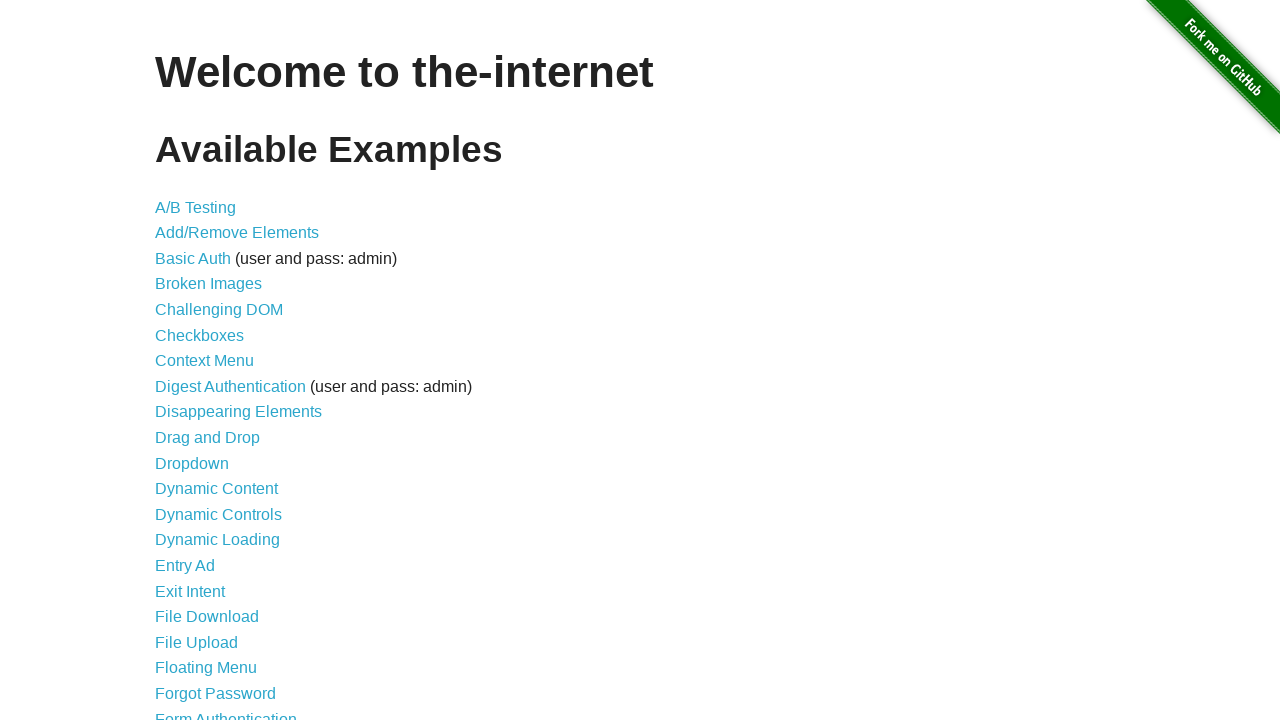

Opened a new browser window
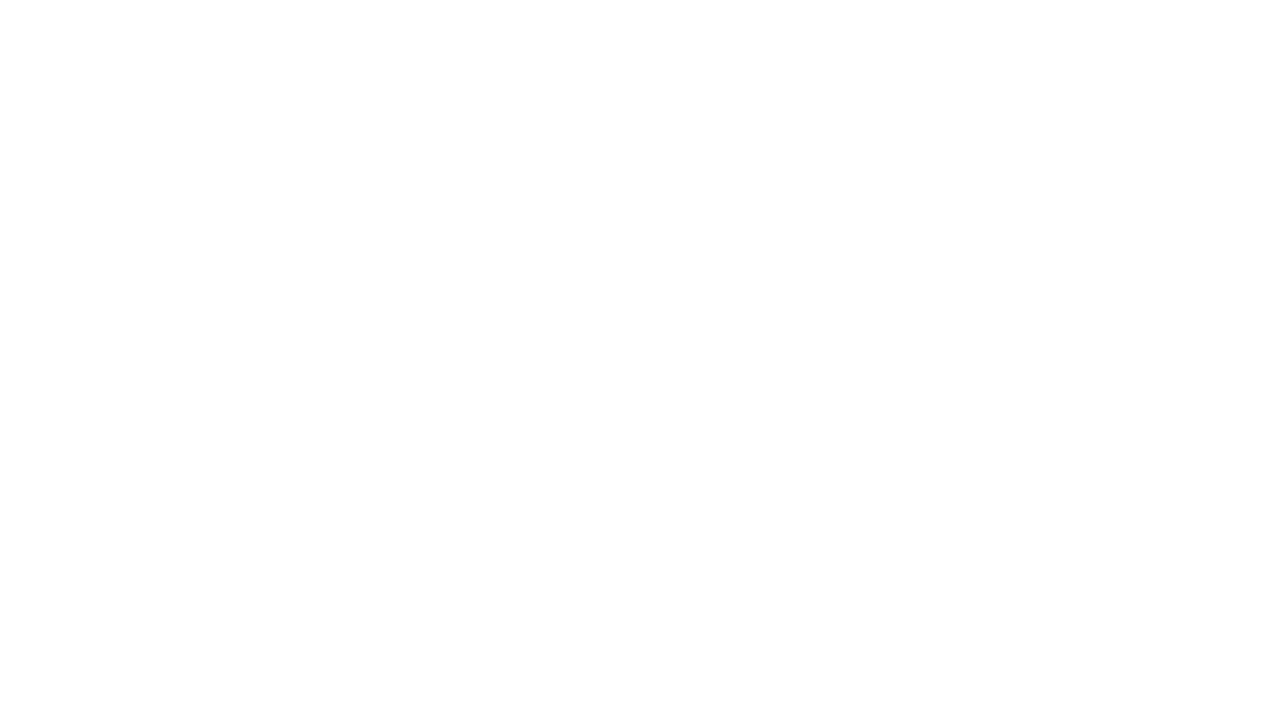

Navigated to typos page in new window
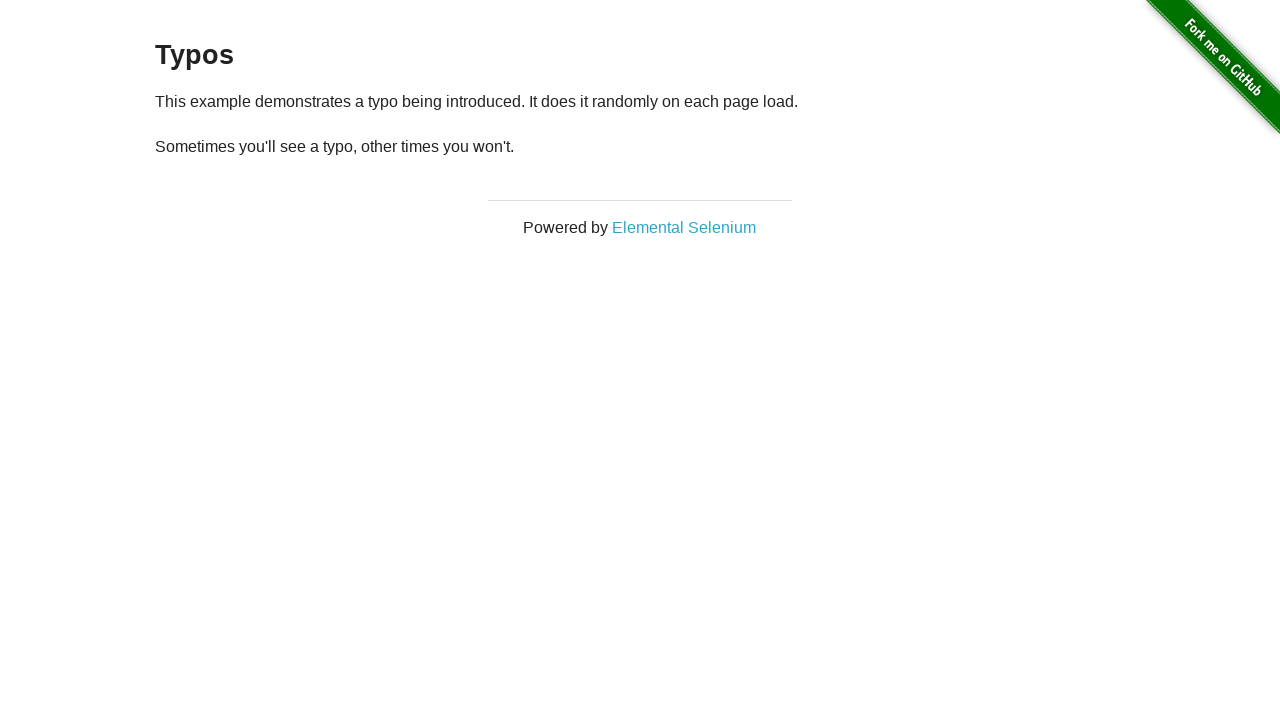

Verified that 2 windows are open
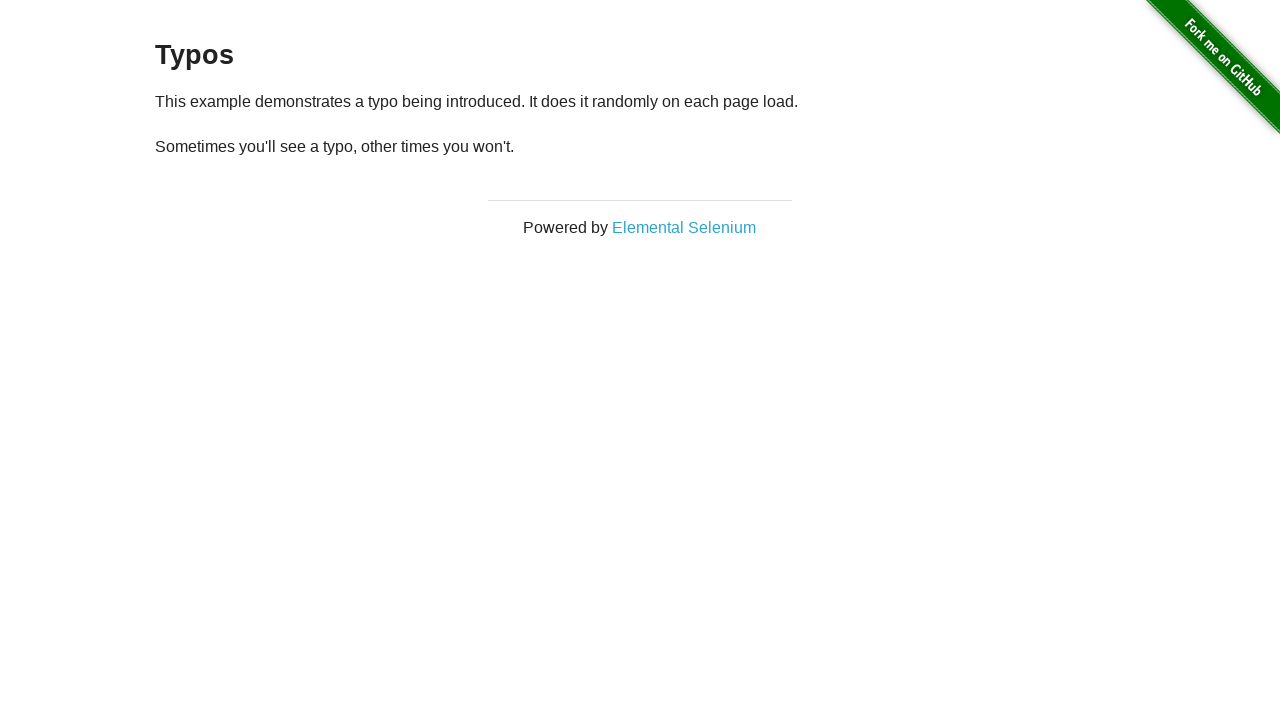

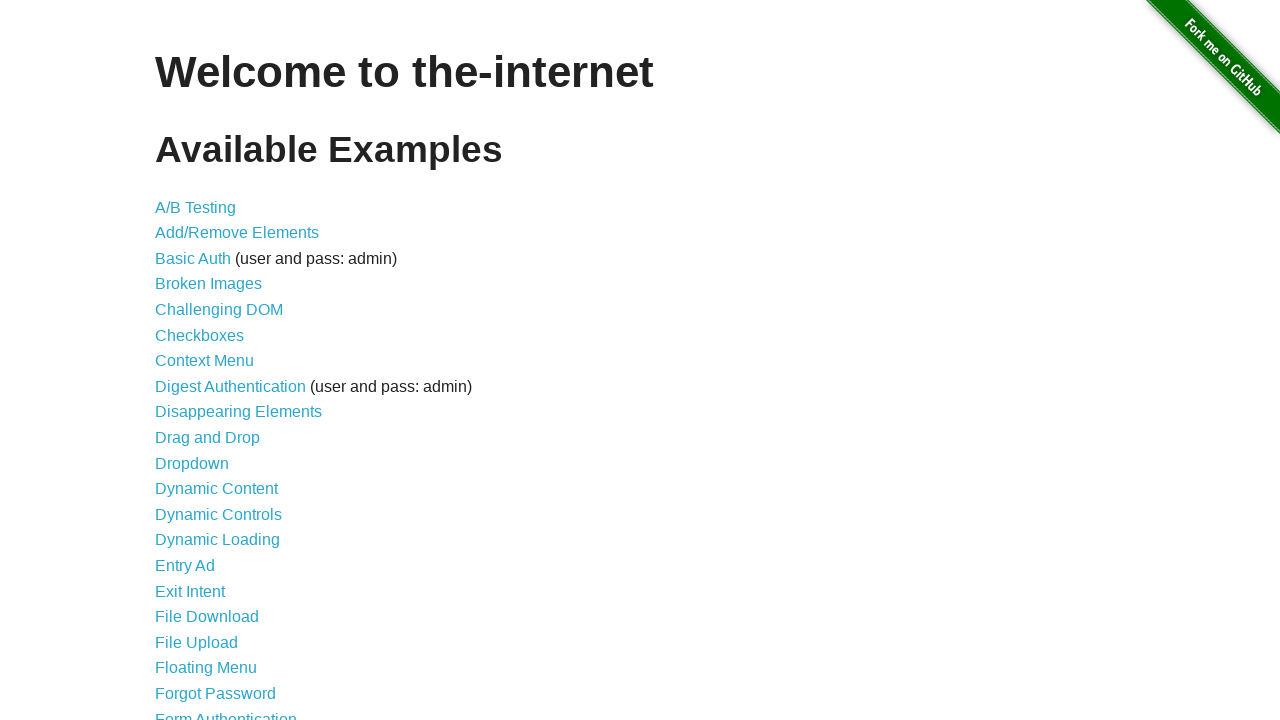